Navigates to the OrangeHRM demo site and verifies that the page title is "OrangeHRM"

Starting URL: https://opensource-demo.orangehrmlive.com/

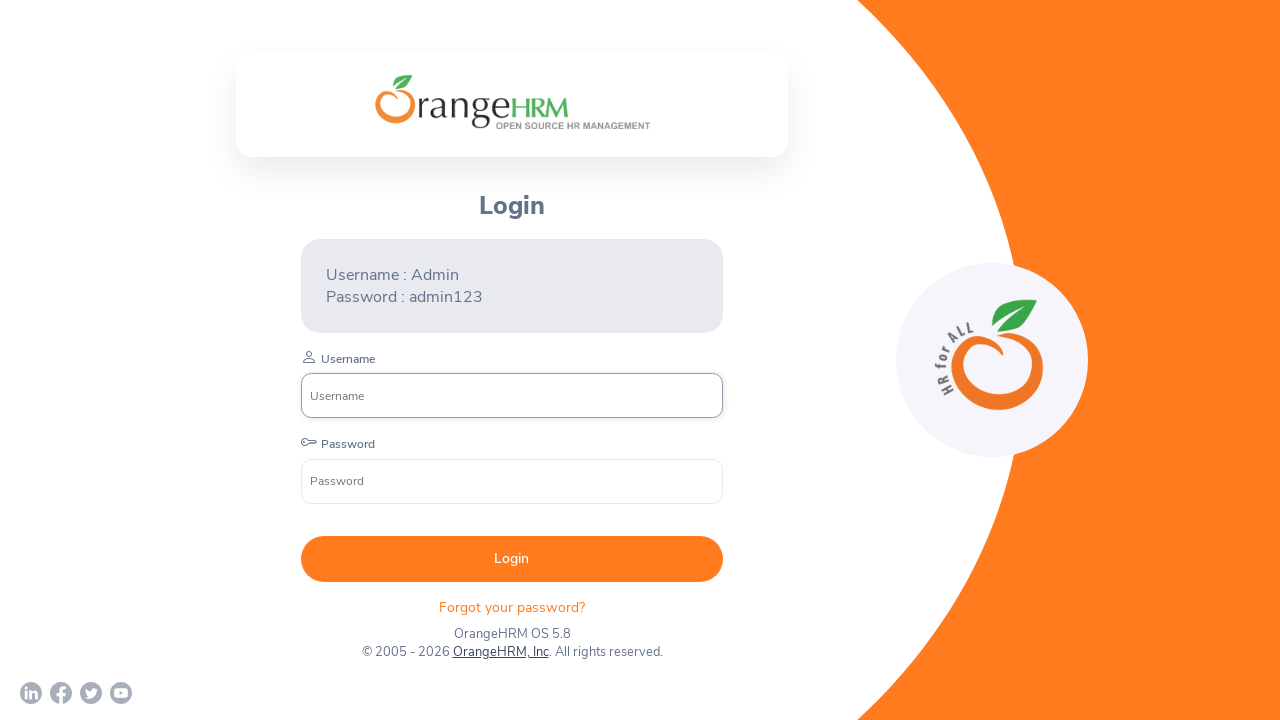

Navigated to OrangeHRM demo site
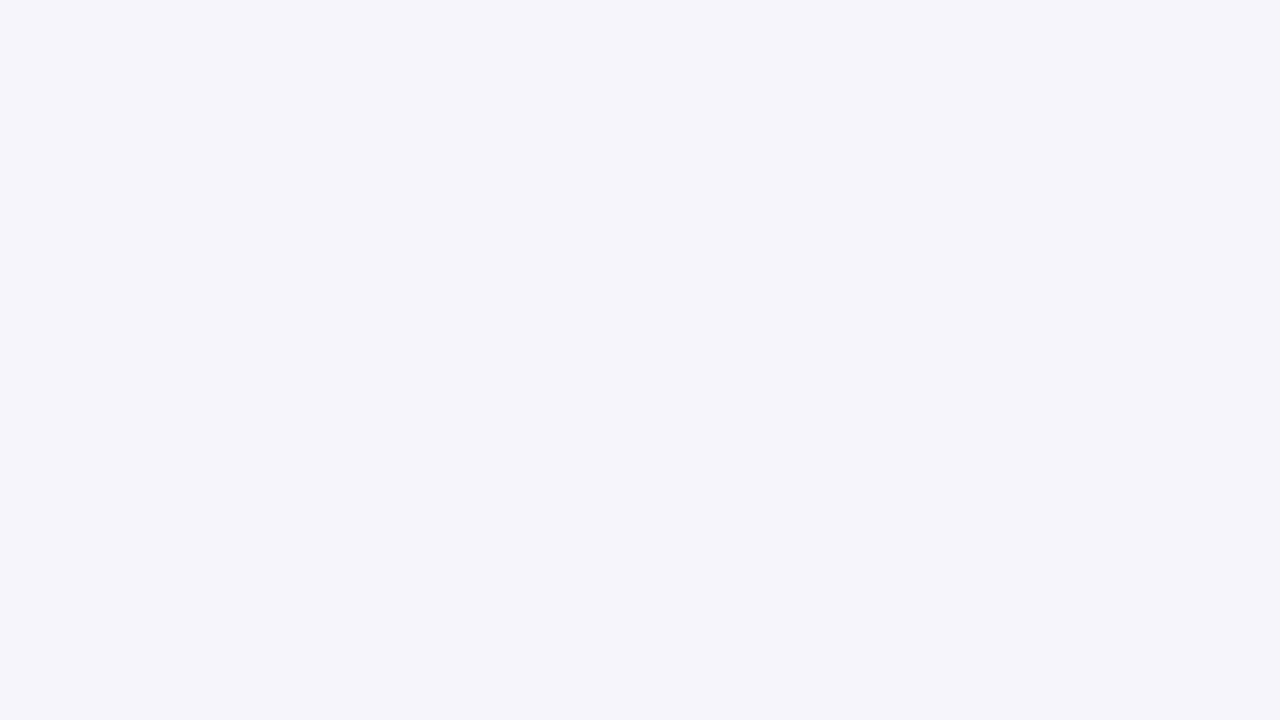

Page loaded (domcontentloaded event fired)
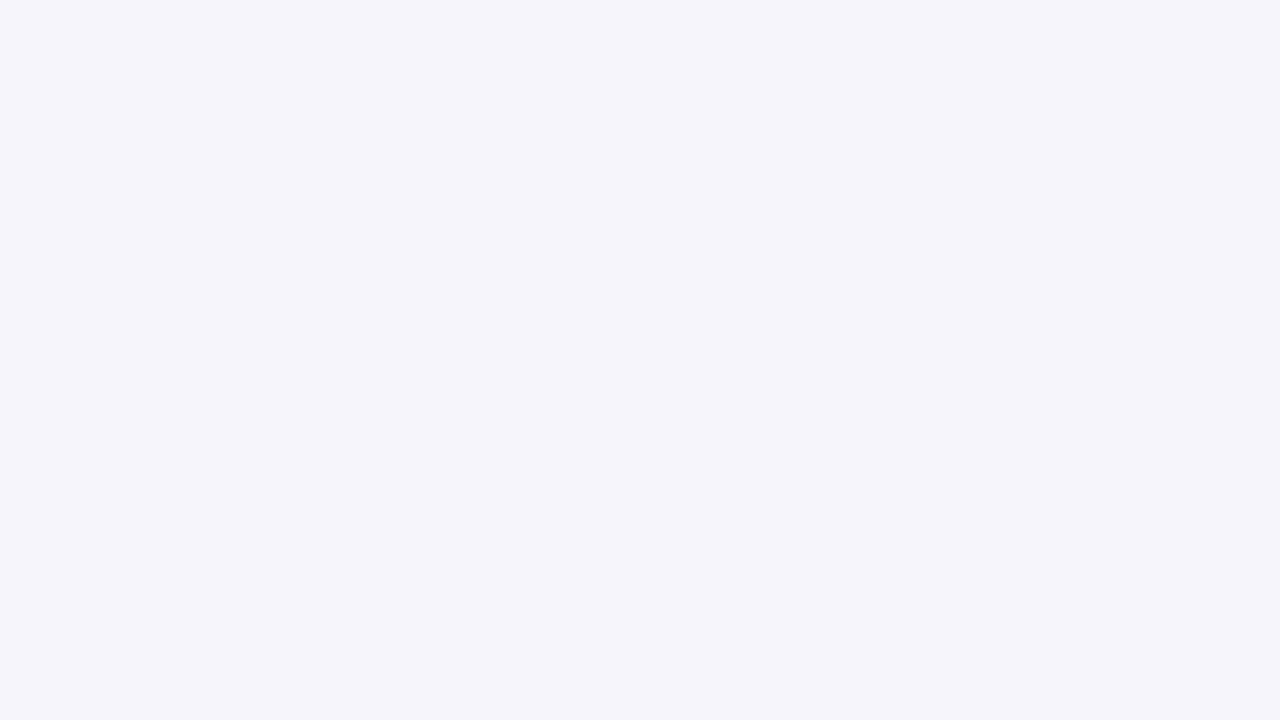

Retrieved page title: 'OrangeHRM'
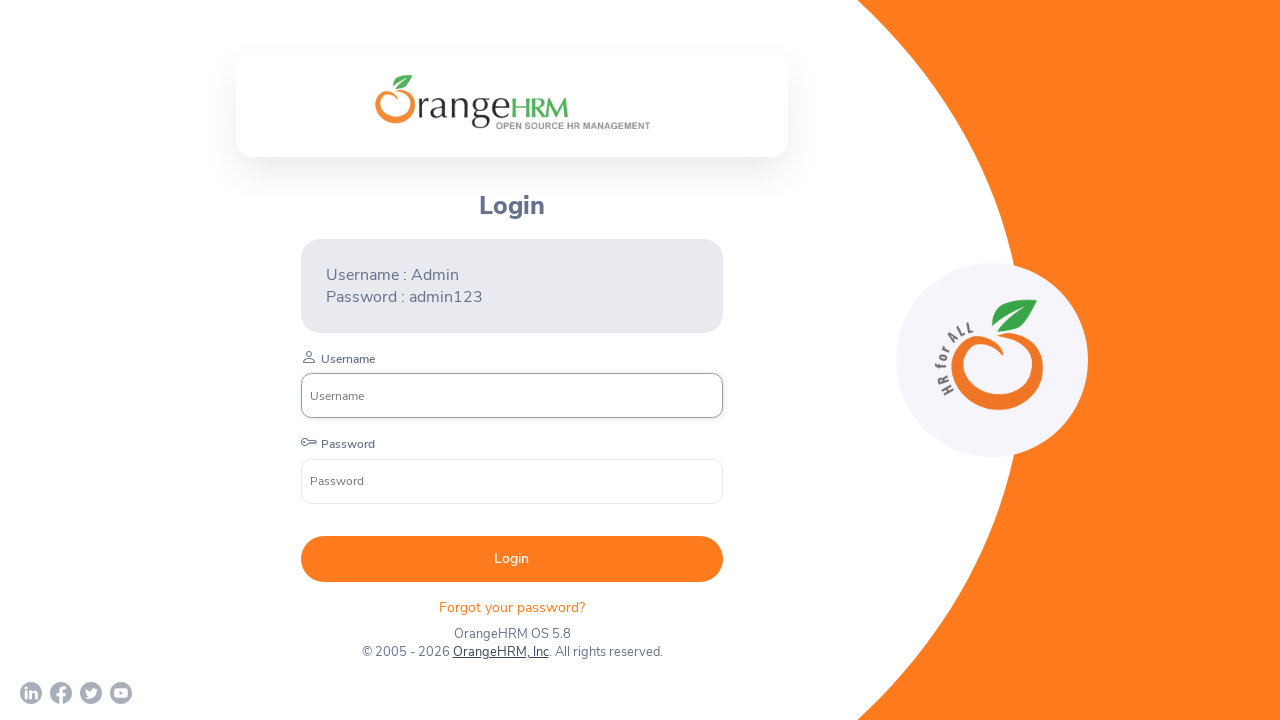

Verified page title is 'OrangeHRM'
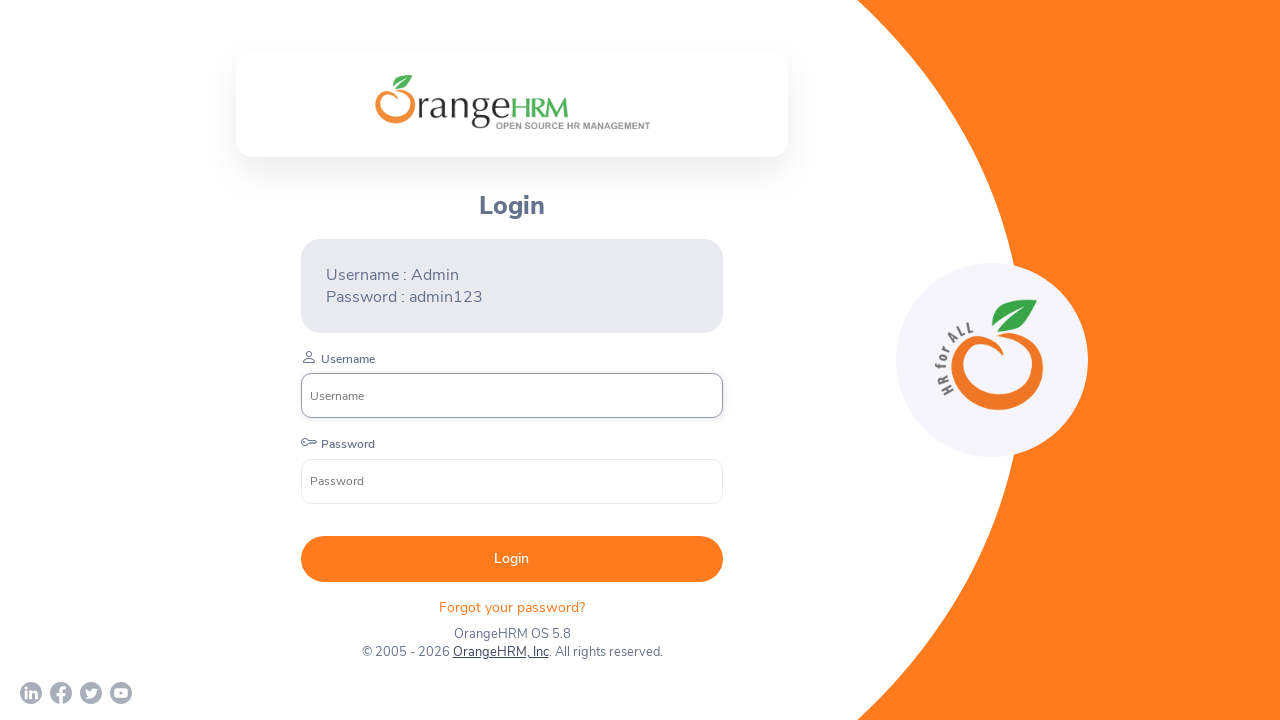

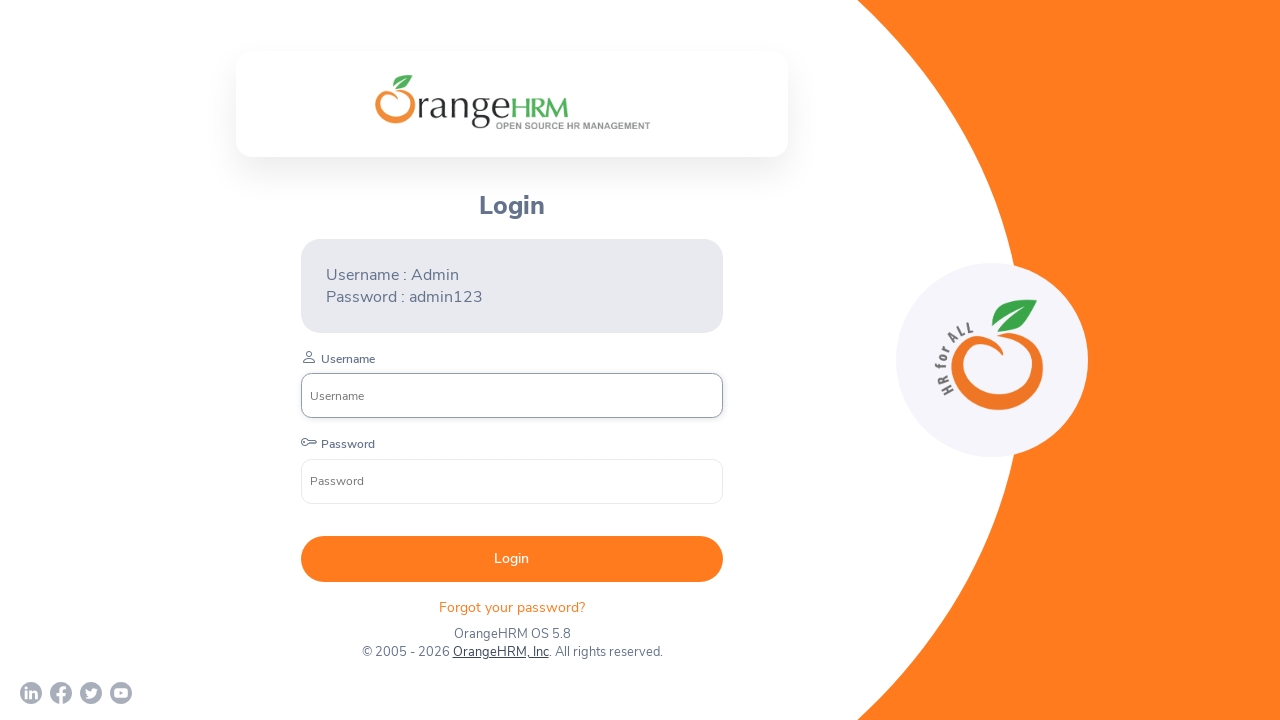